Iterates through table cells in the first column and prints their content until an empty cell is found

Starting URL: https://demoqa.com/webtables

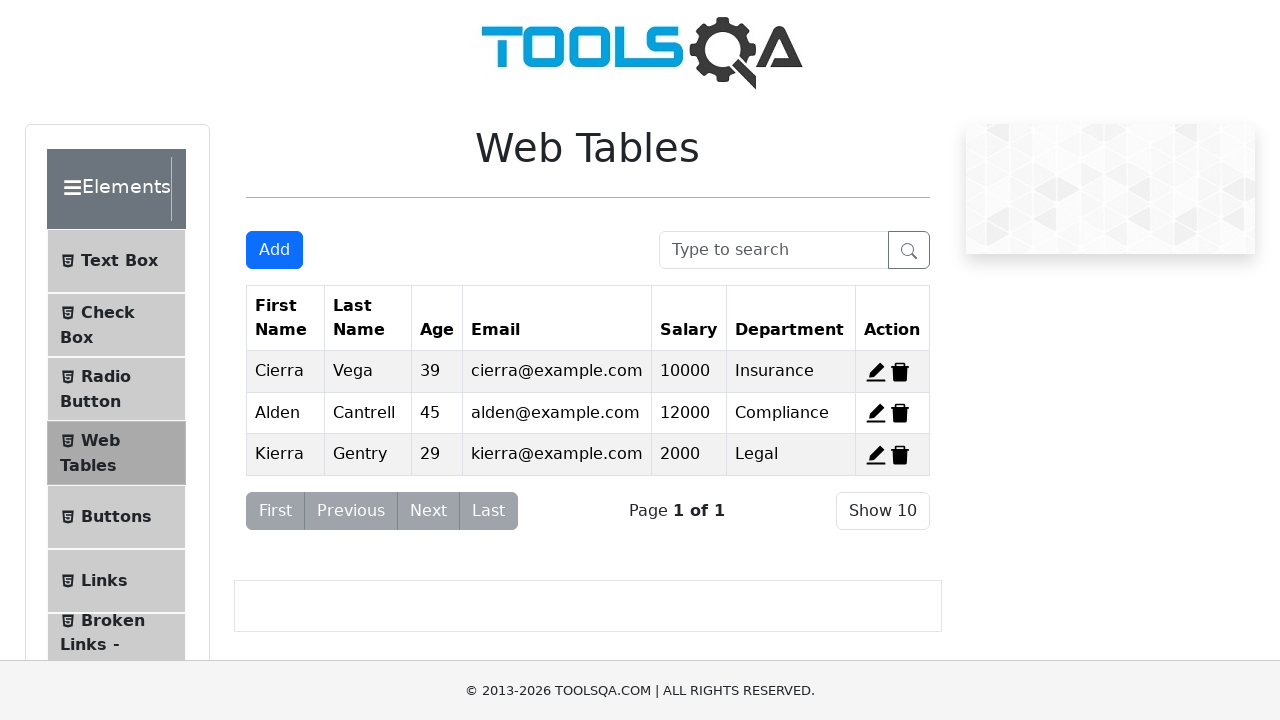

Navigated to https://demoqa.com/webtables
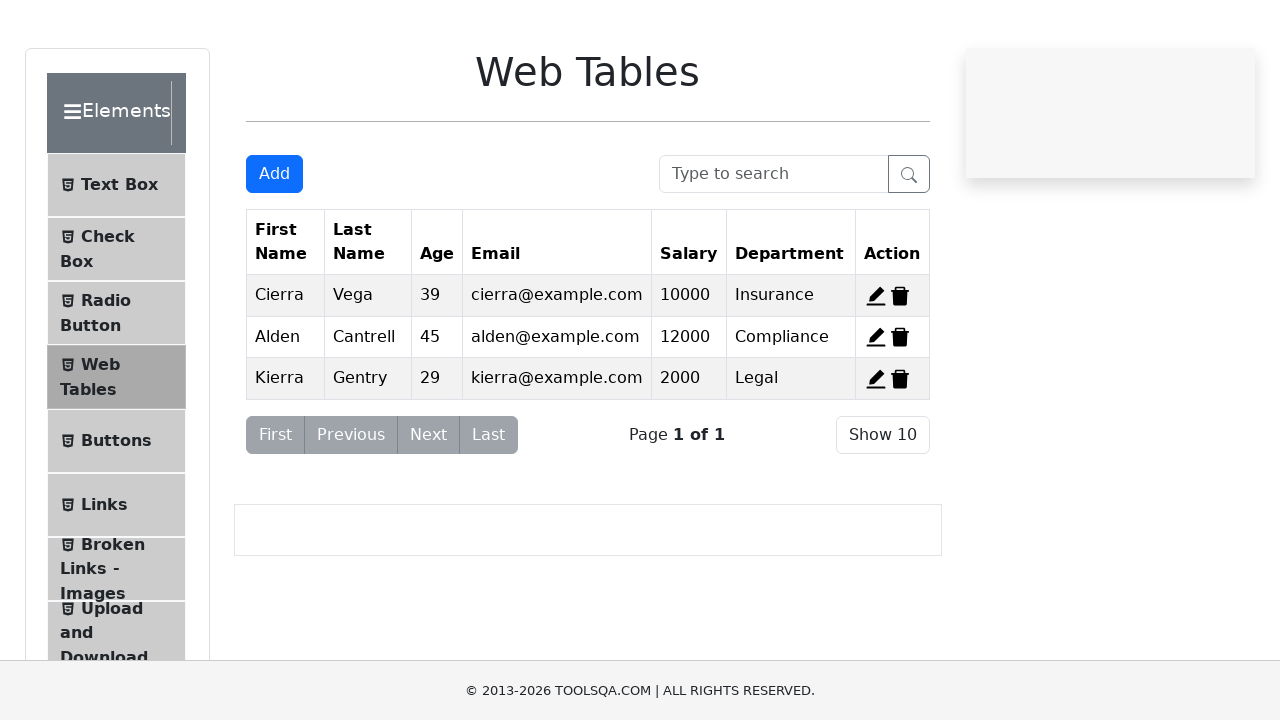

Located table cell at row 1, column 1
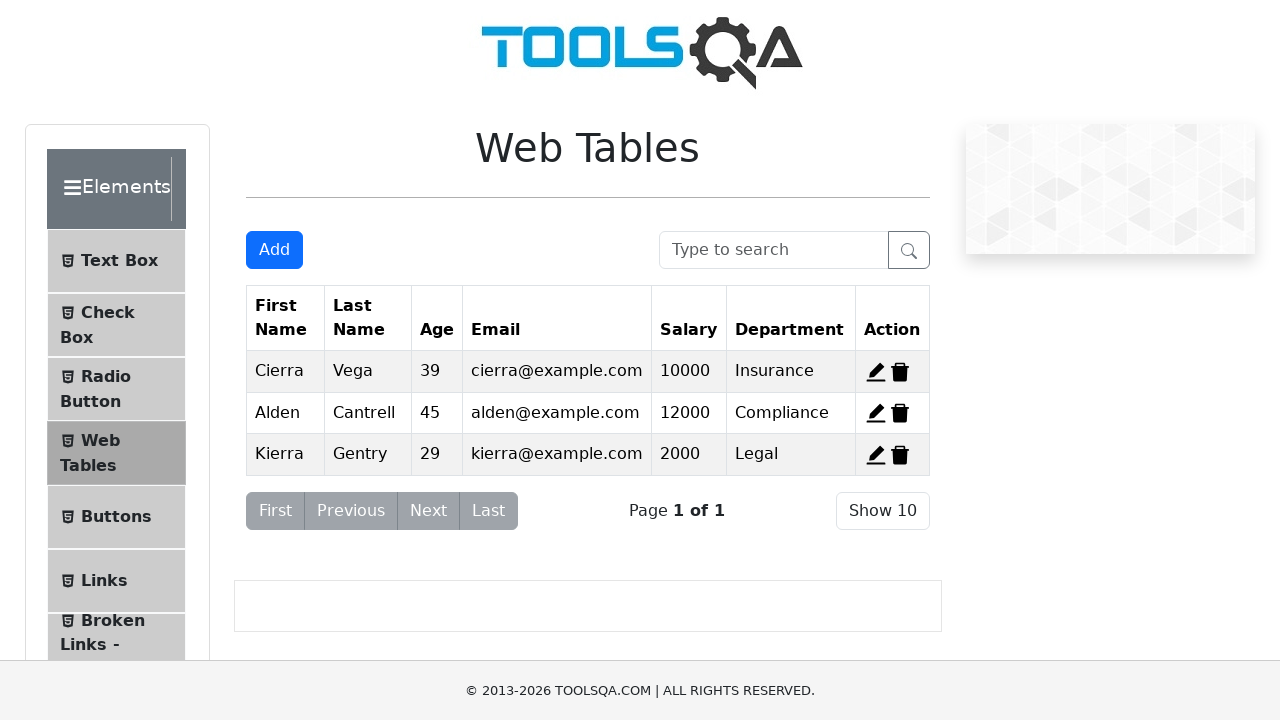

Found empty cell, stopping iteration
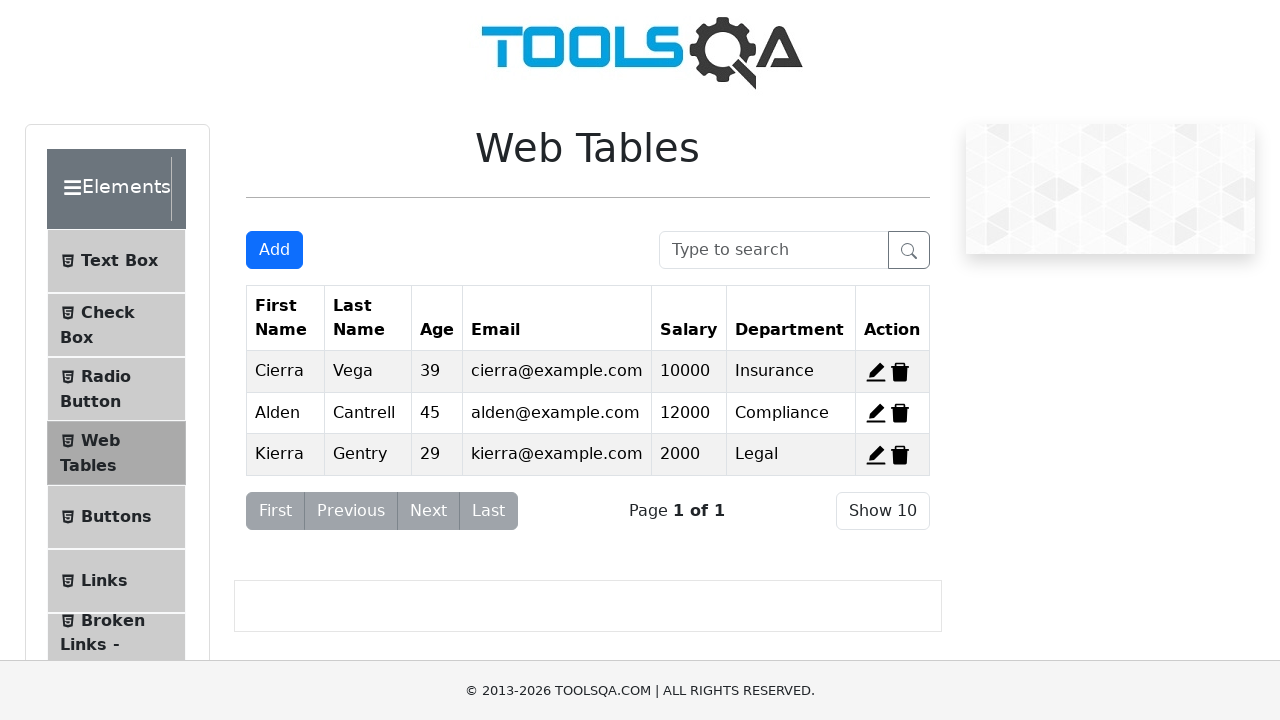

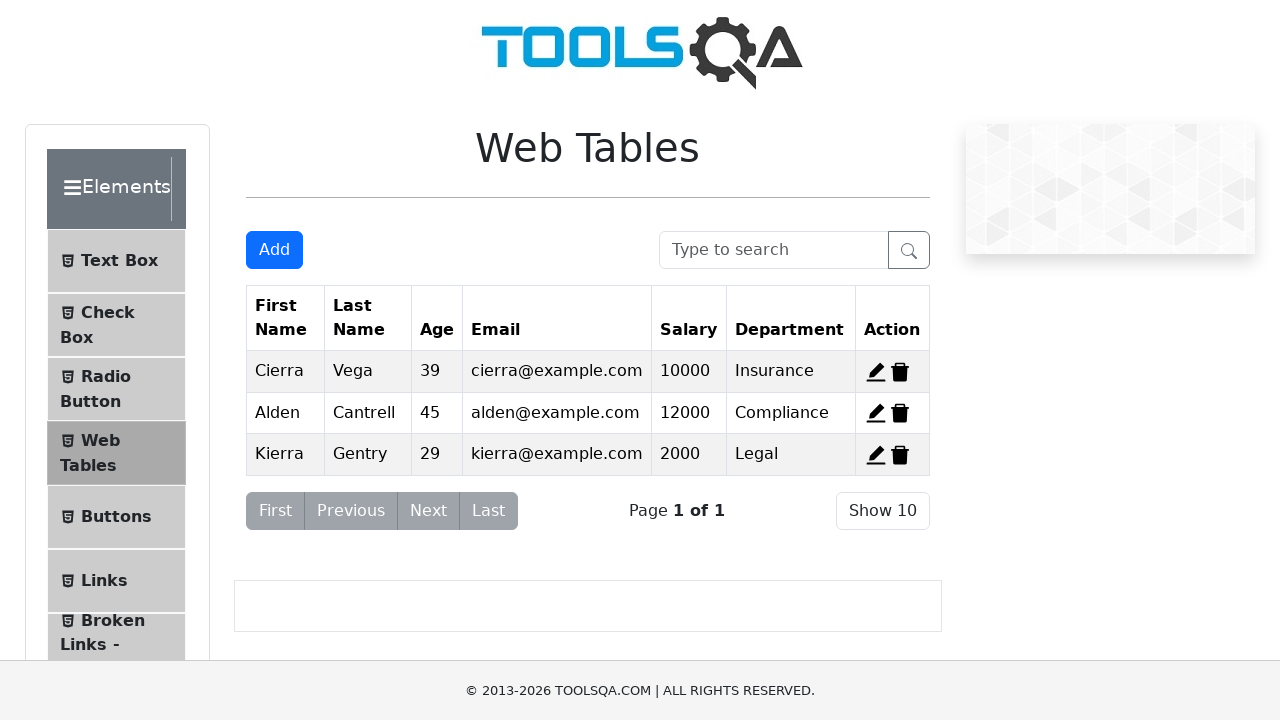